Tests user registration on ParaBank by filling out the registration form with personal information, address, and account credentials, then submitting the form.

Starting URL: https://parabank.parasoft.com/parabank/register.html

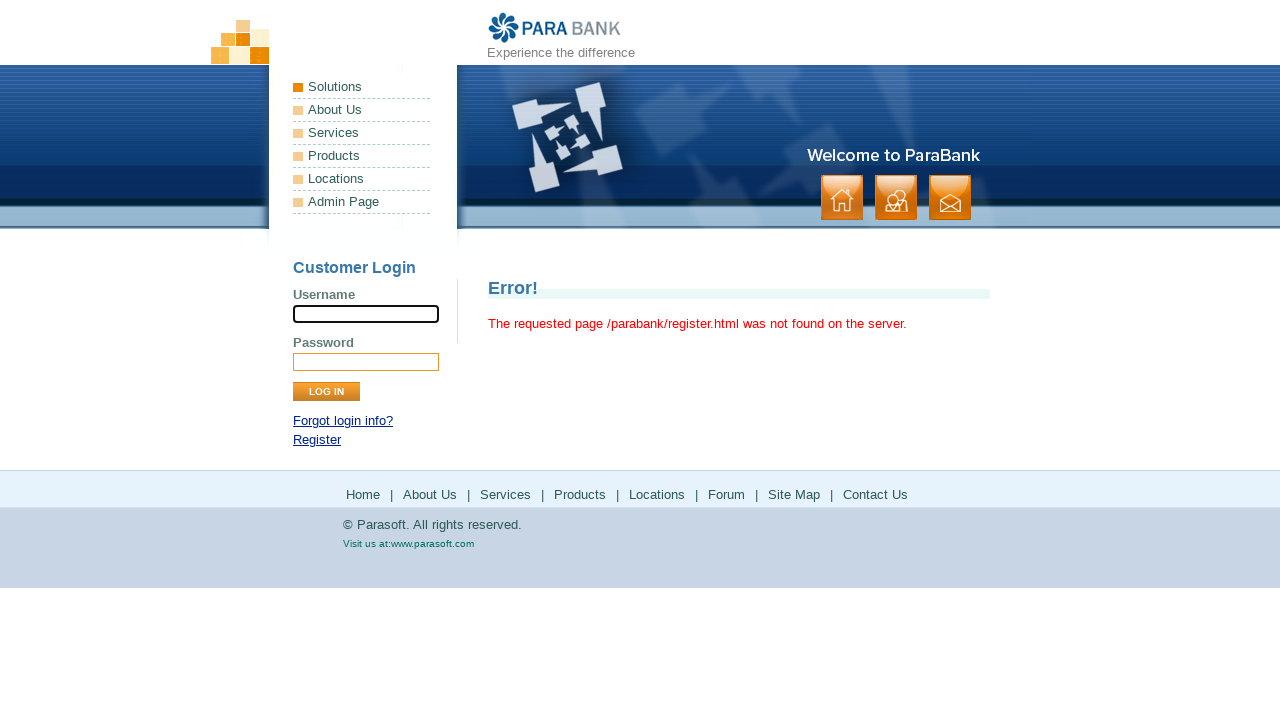

Clicked Register link at (317, 440) on text=Register
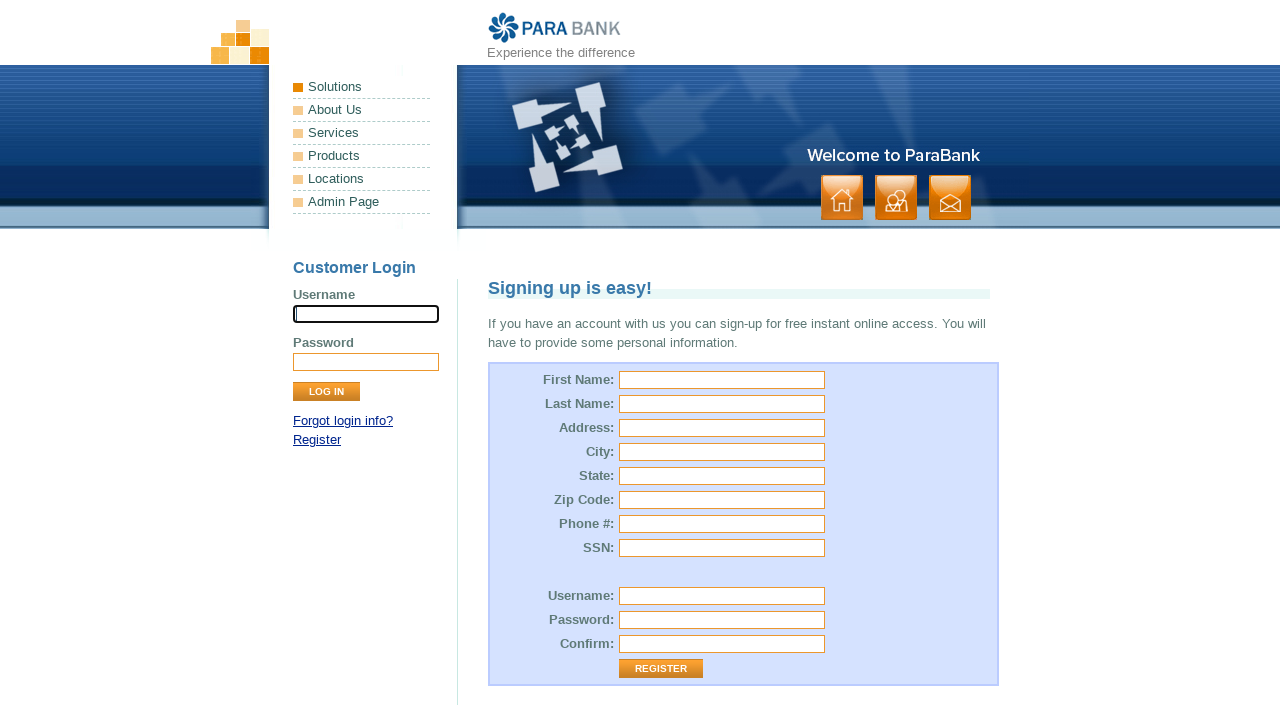

Filled first name field with 'Marcus' on #customer\.firstName
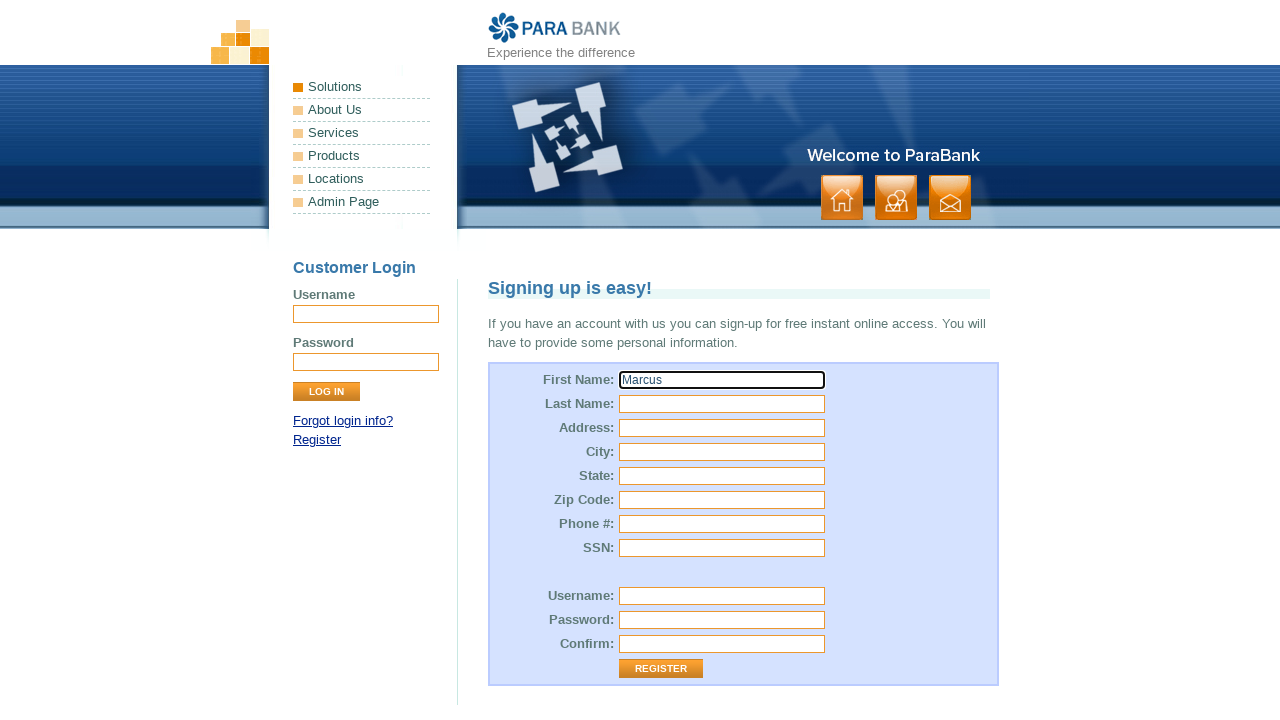

Filled last name field with 'Thompson' on #customer\.lastName
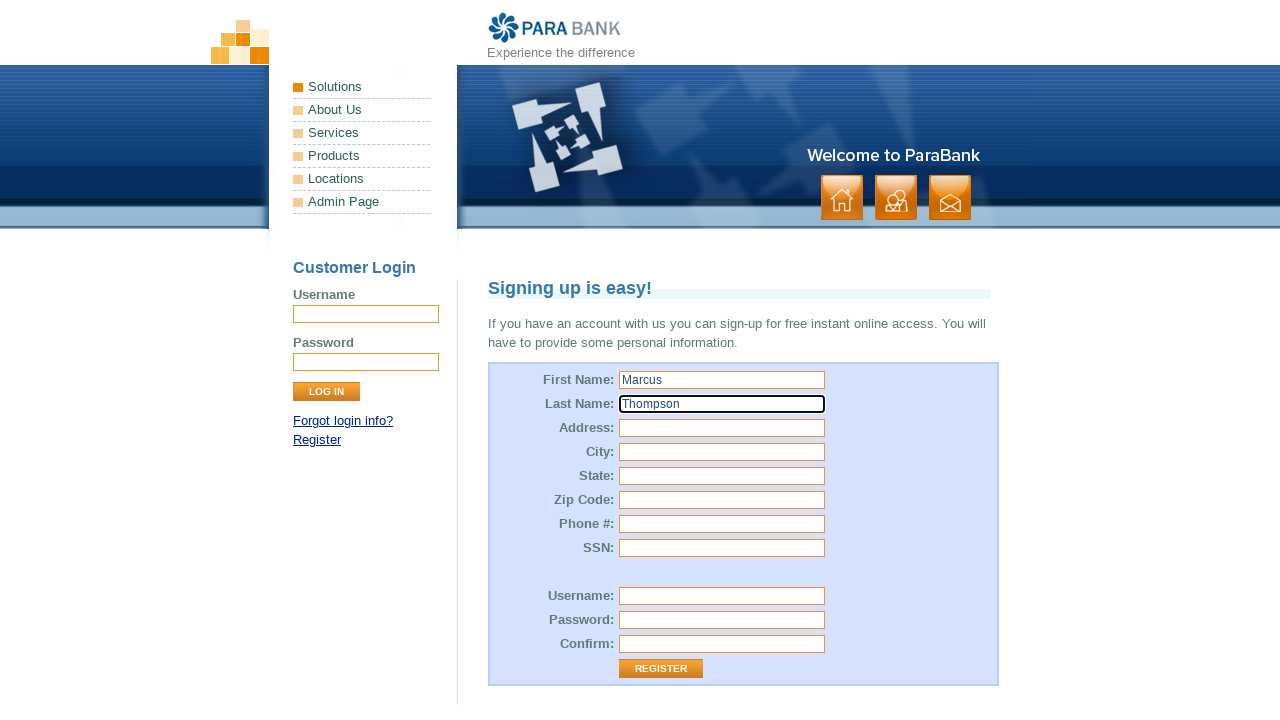

Filled street address field with '742 Maple Avenue' on #customer\.address\.street
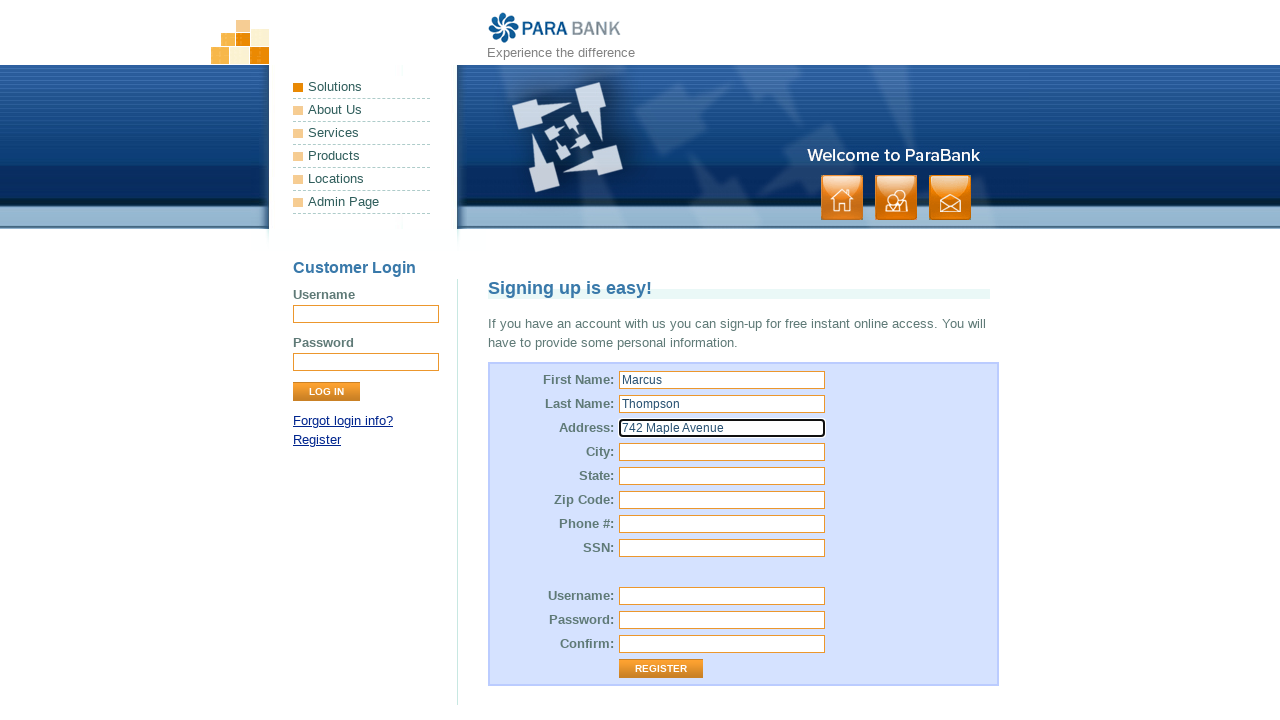

Filled city field with 'Portland' on #customer\.address\.city
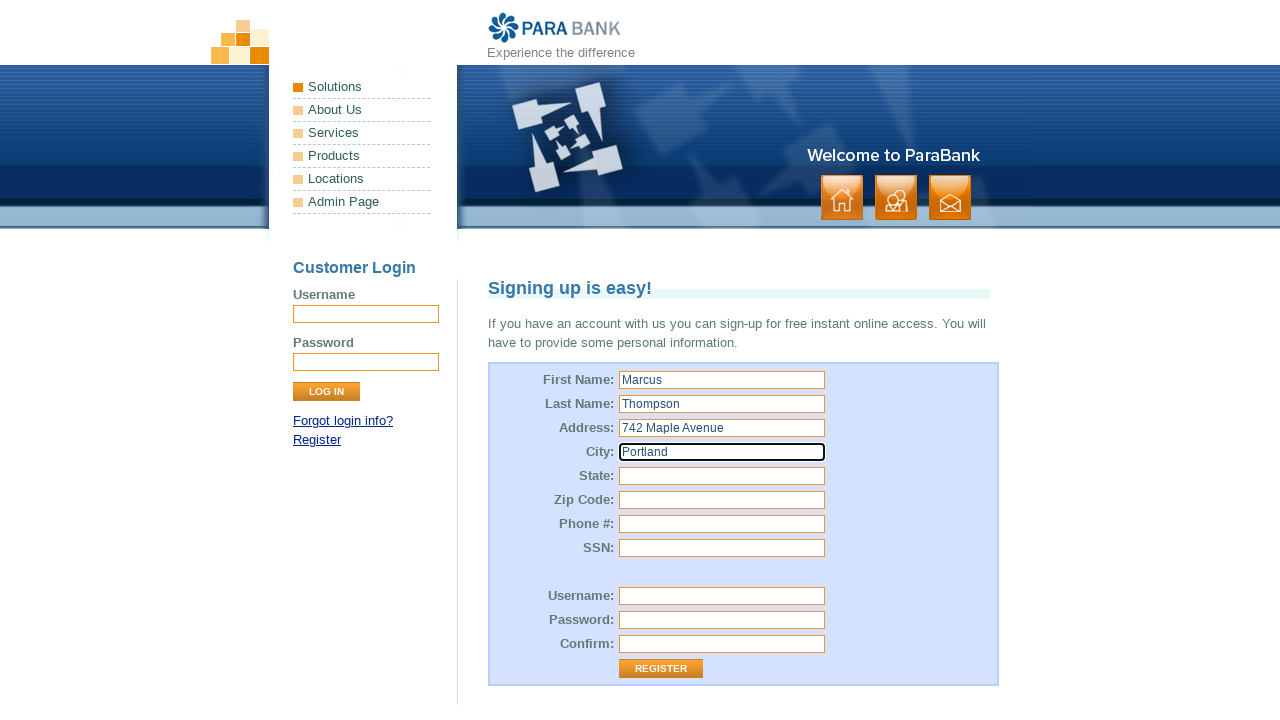

Filled state field with 'Oregon' on #customer\.address\.state
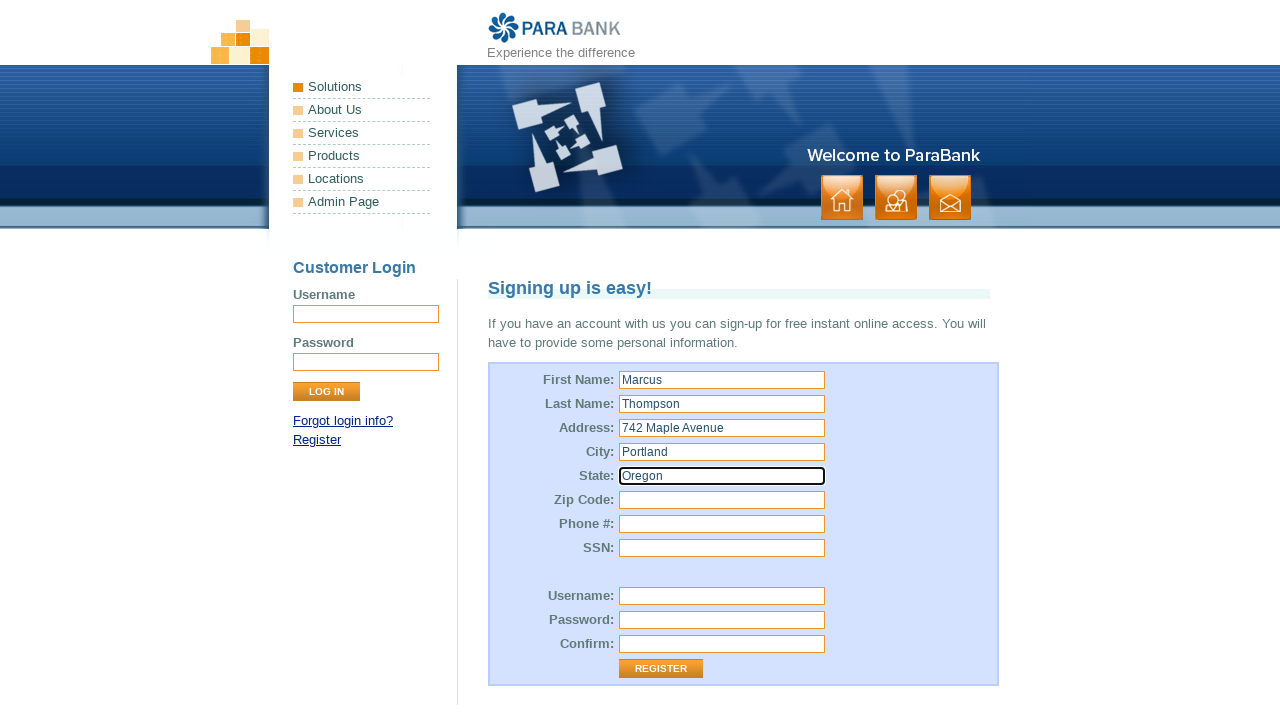

Filled zip code field with '97201' on #customer\.address\.zipCode
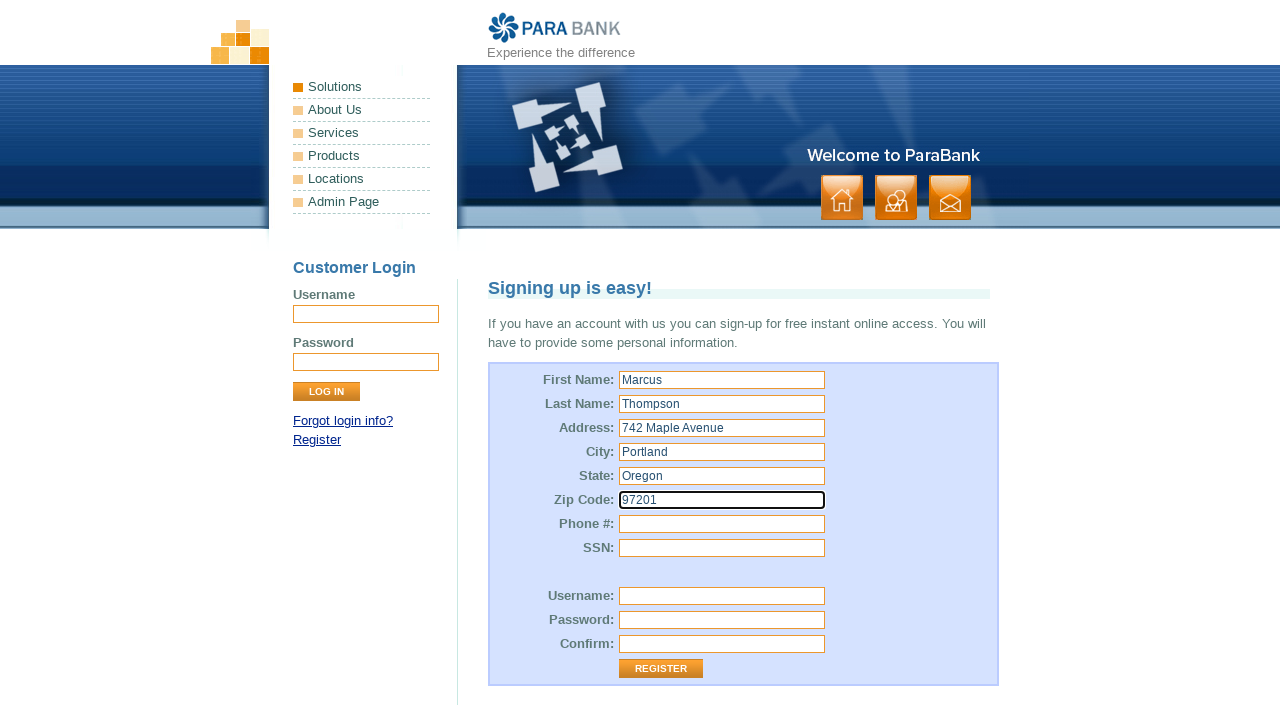

Filled phone number field with '5039876543' on #customer\.phoneNumber
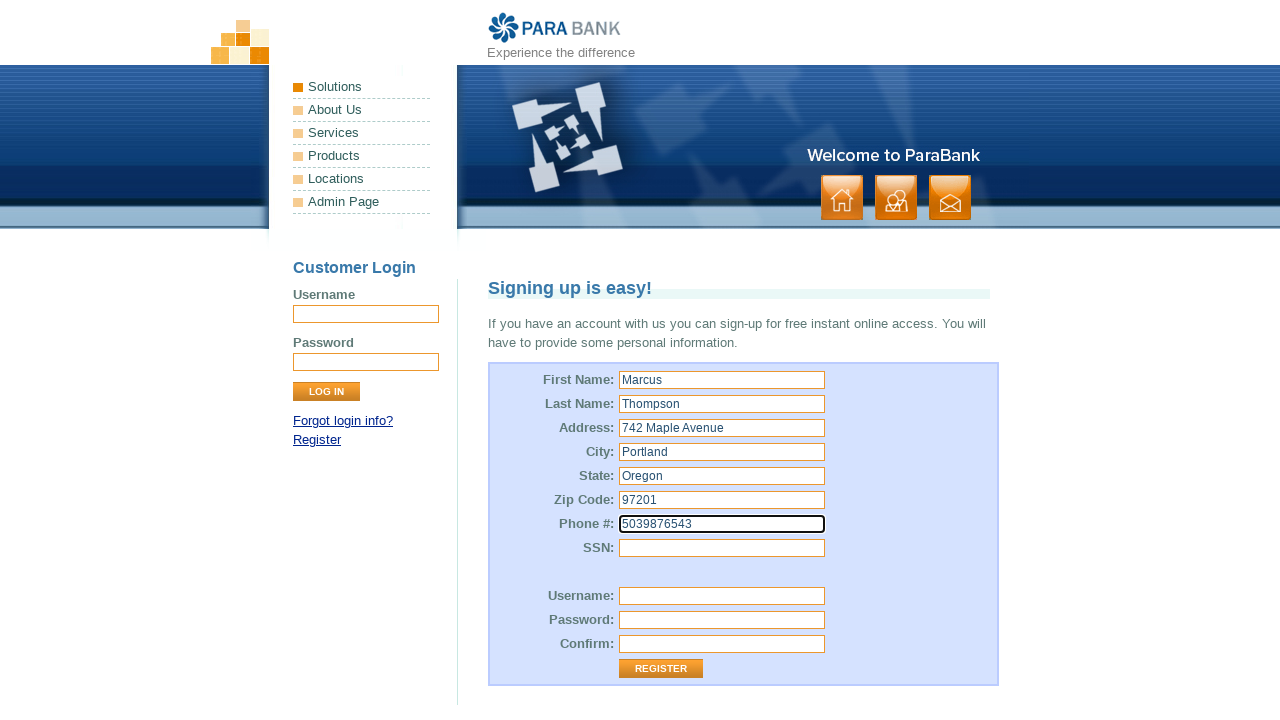

Filled SSN field with 'xyz789' on #customer\.ssn
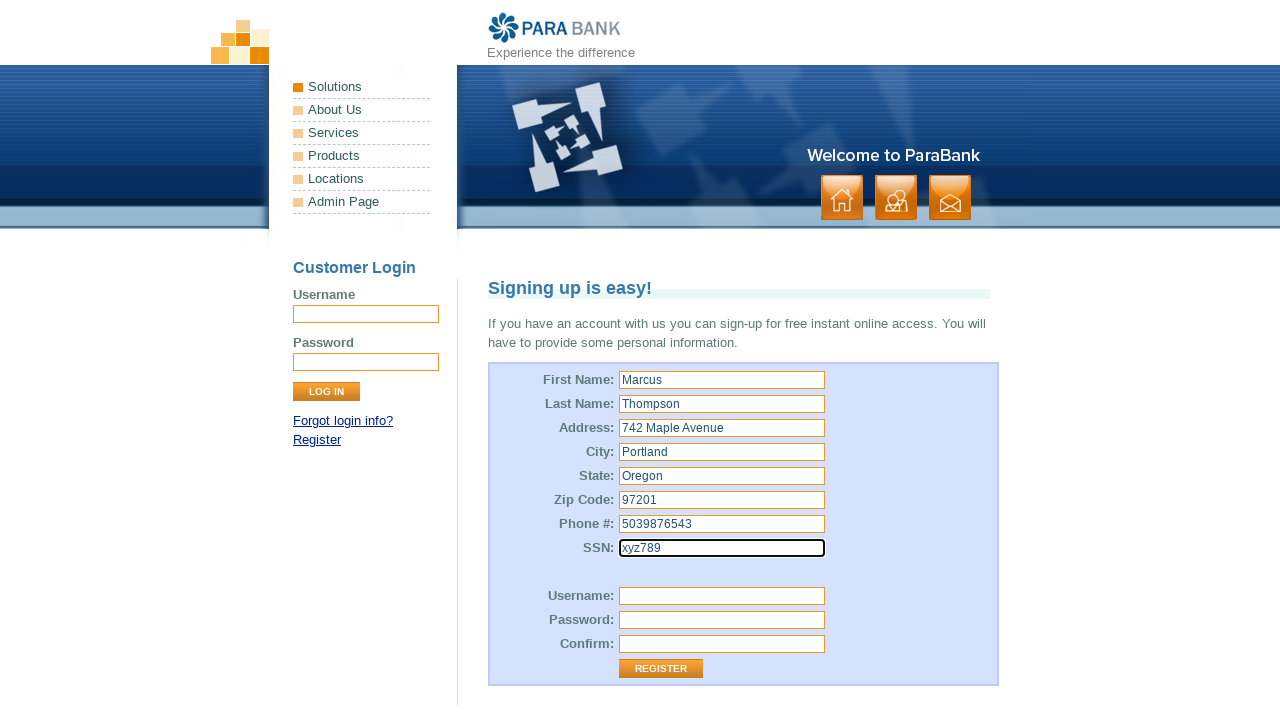

Filled username field with 'marcusthompson42' on #customer\.username
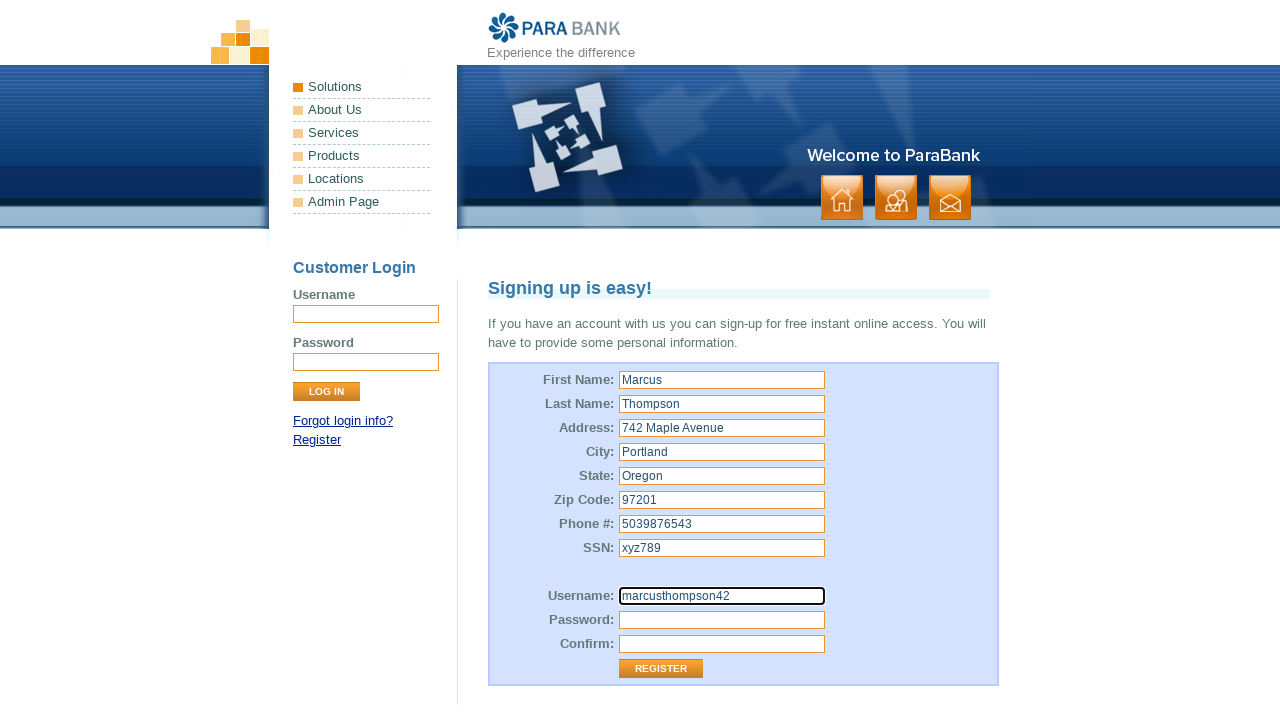

Filled password field with 'SecurePass789' on #customer\.password
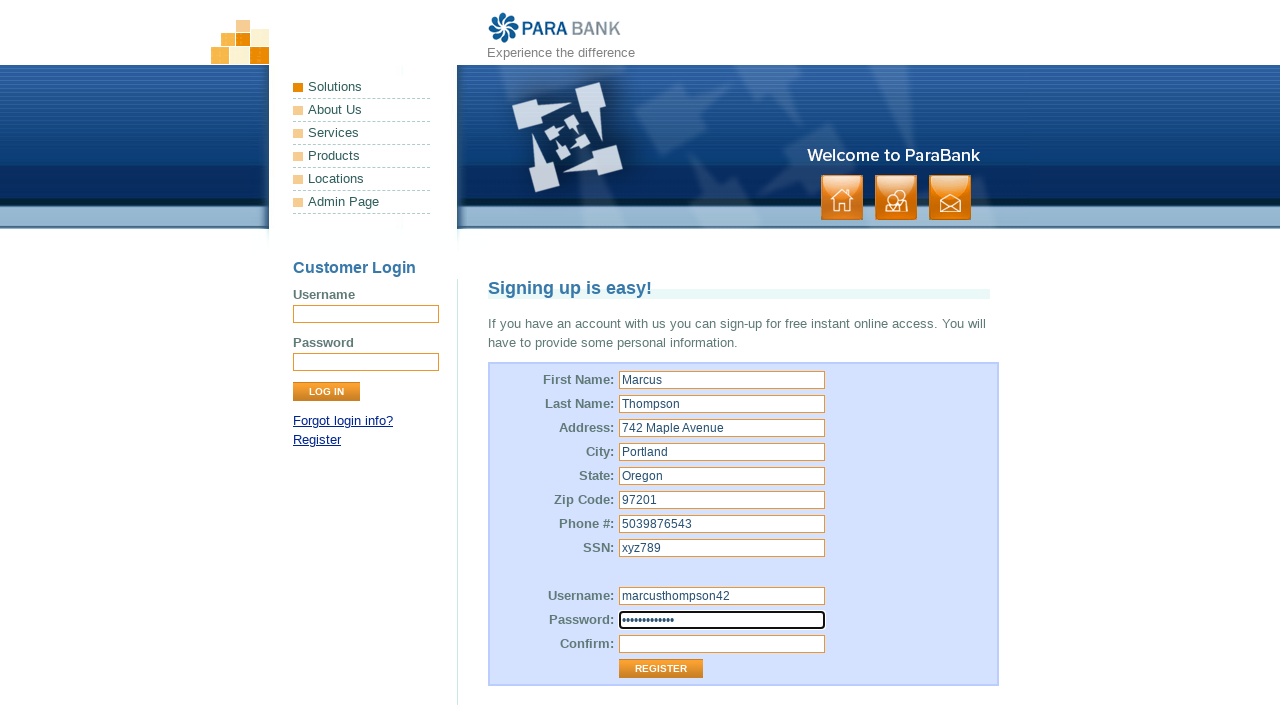

Filled confirm password field with 'SecurePass789' on #repeatedPassword
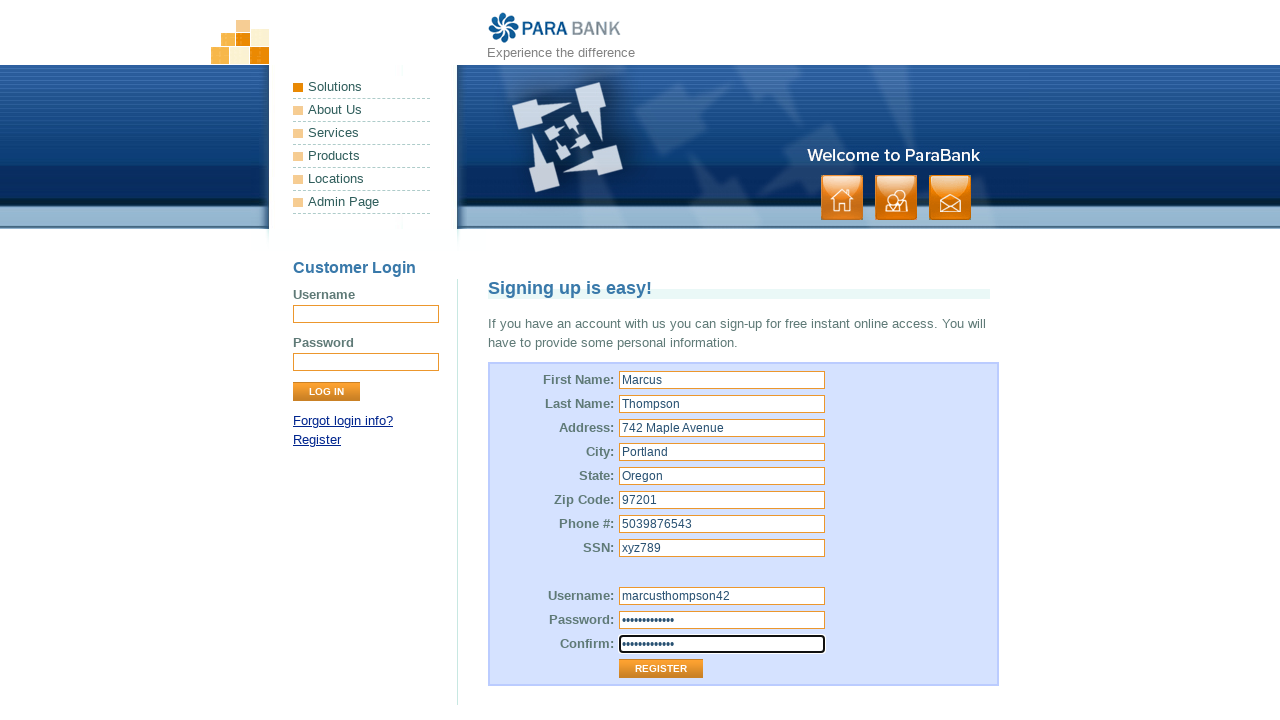

Clicked Register button to submit the registration form at (661, 669) on input[value='Register']
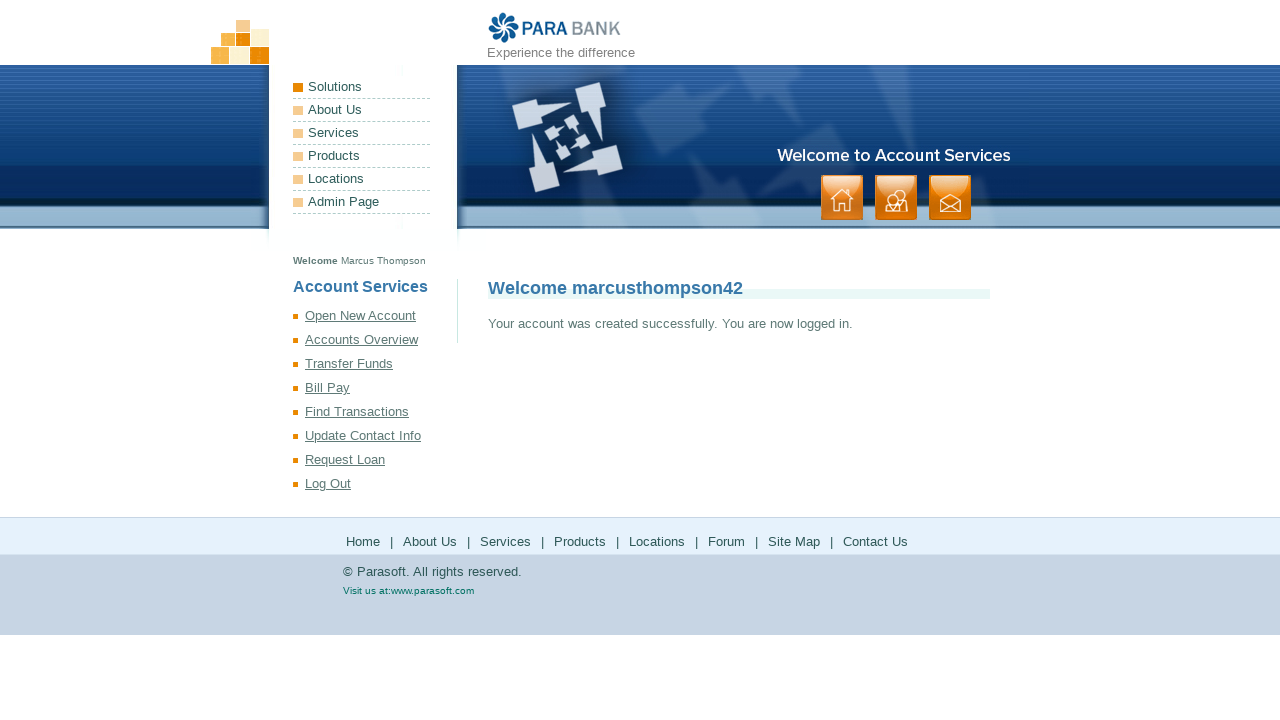

Waited for registration to complete
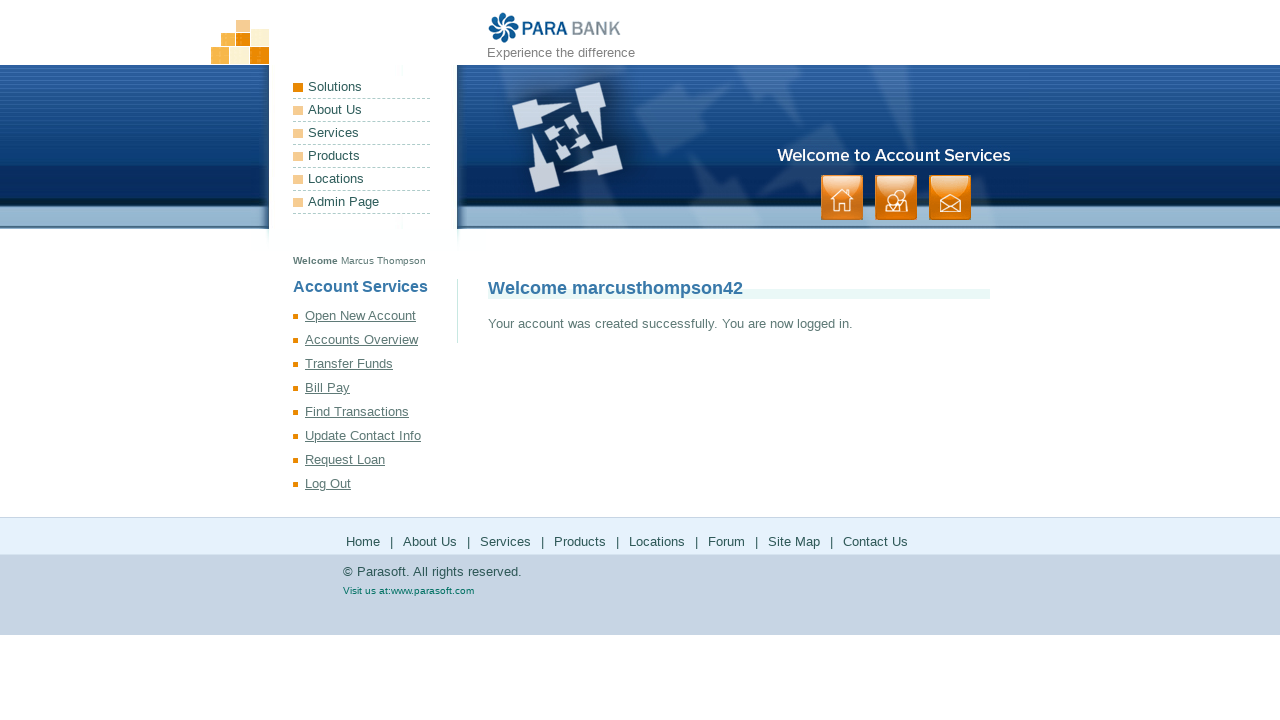

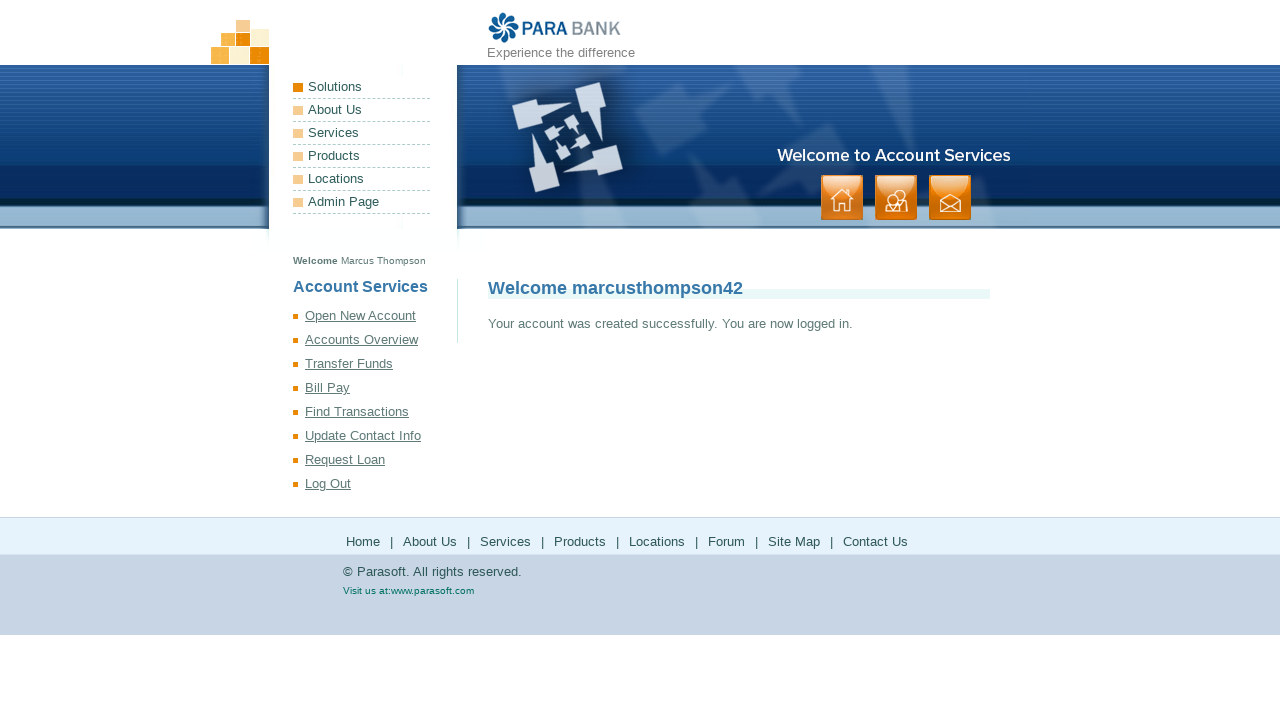